Tests pressing Ctrl+A keyboard shortcut to select all text in an input field

Starting URL: https://the-internet.herokuapp.com/key_presses

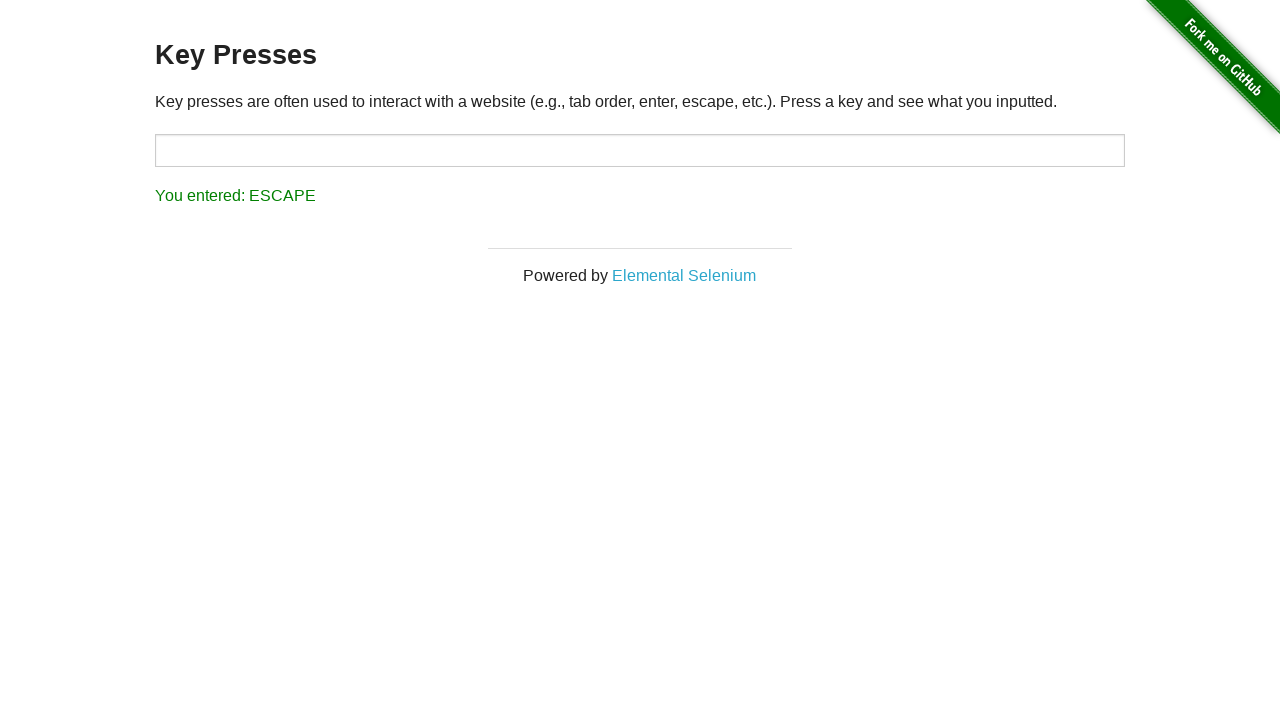

Filled target input field with 'some text' on input#target
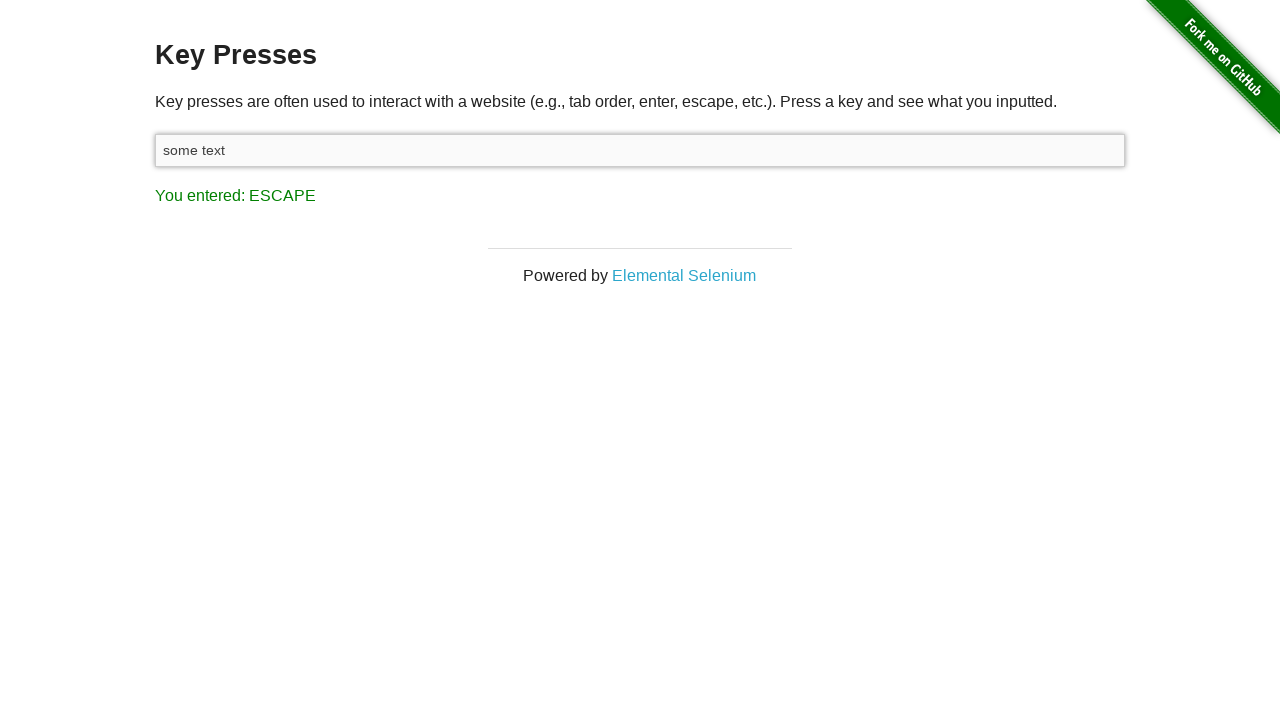

Pressed Ctrl+A keyboard shortcut to select all text in input field on input#target
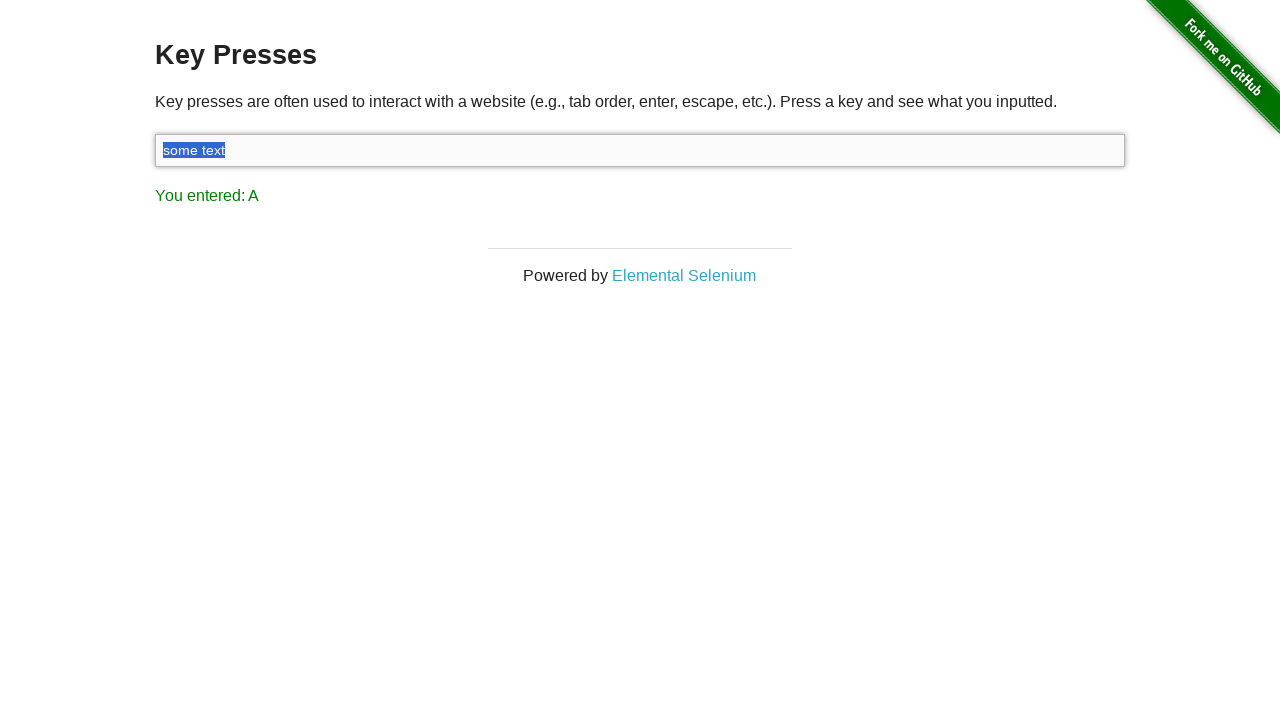

Result element appeared showing the key press was registered
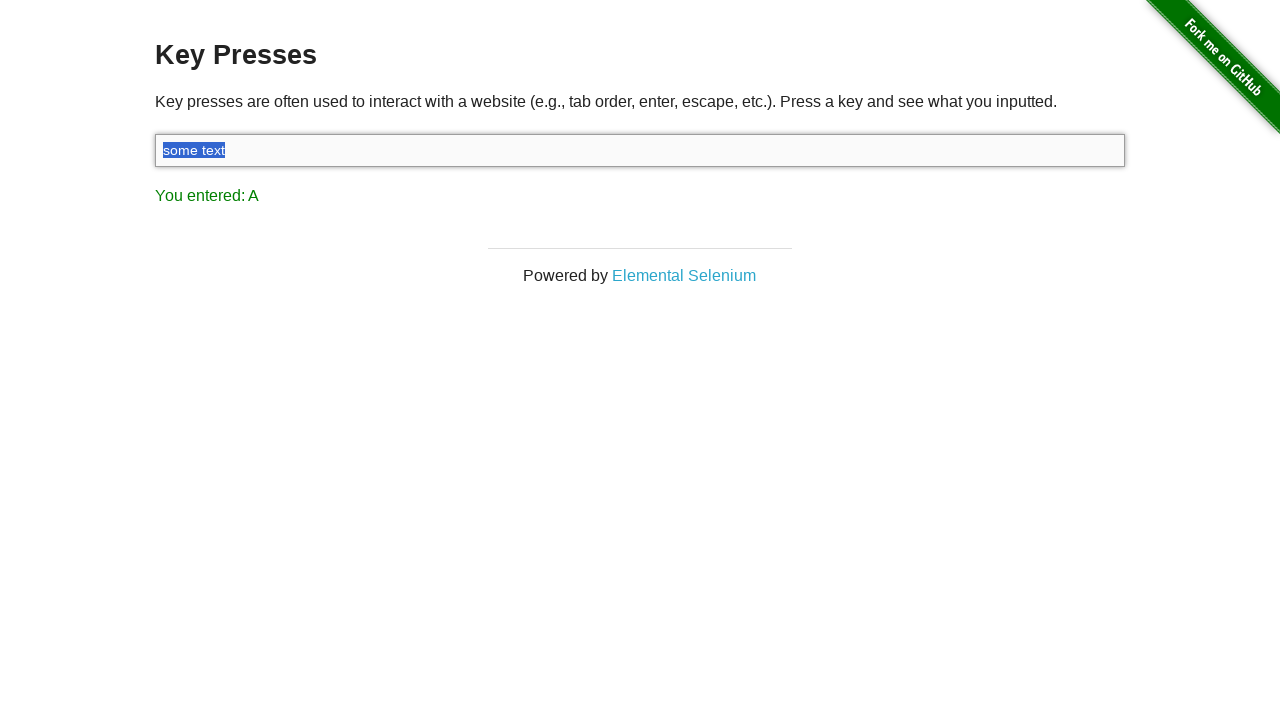

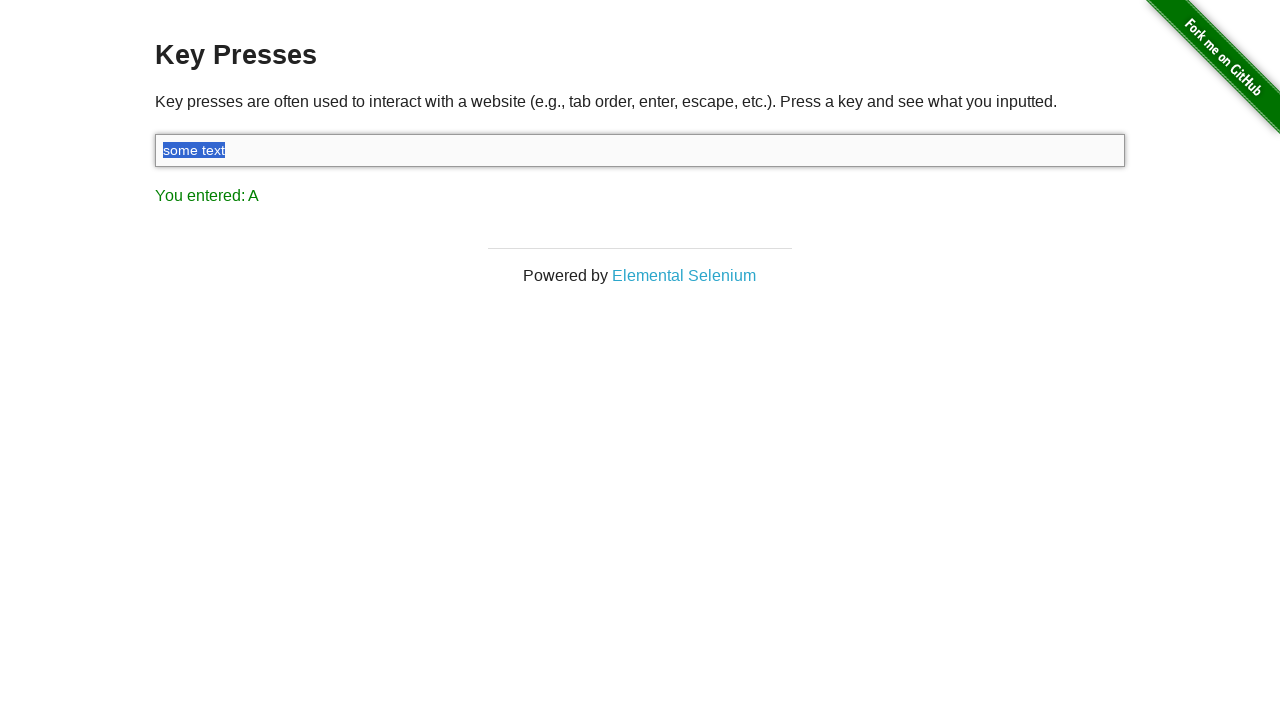